Tests clicking a khaki button that triggers a prompt dialog, enters a number, accepts it, and verifies the result contains the entered number.

Starting URL: https://kristinek.github.io/site/examples/alerts_popups

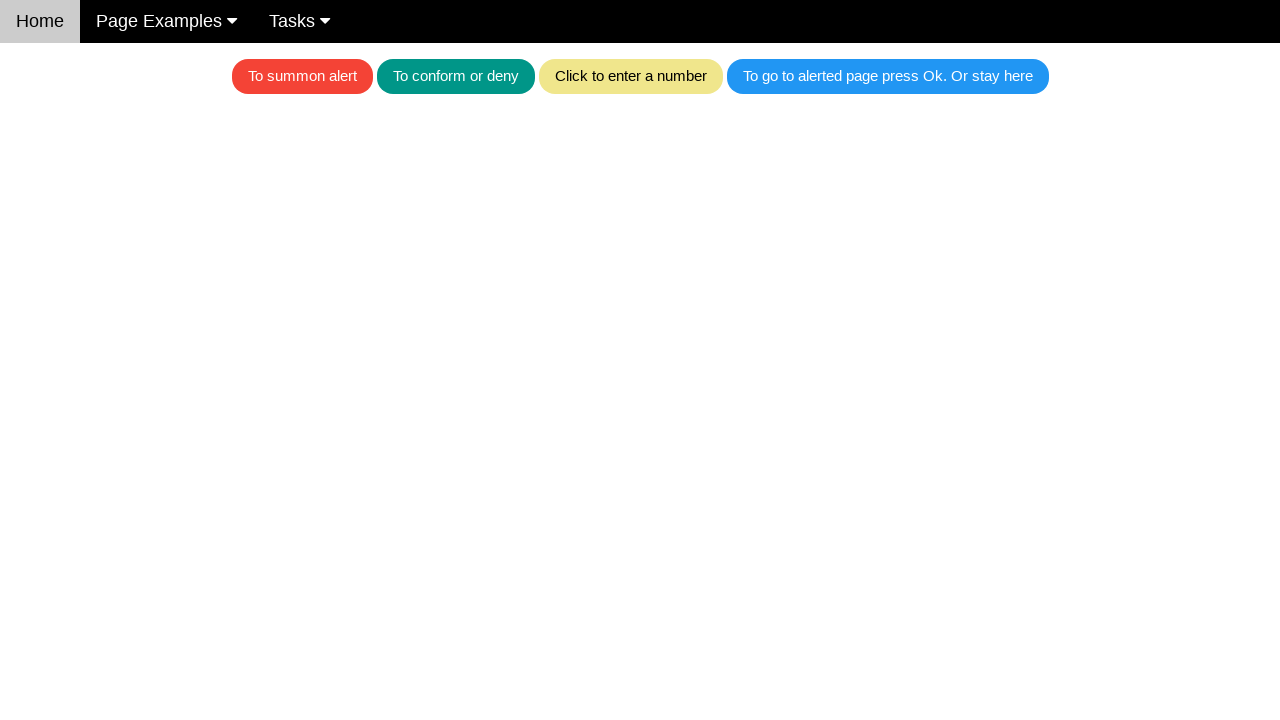

Set up dialog handler to accept prompt with number '26'
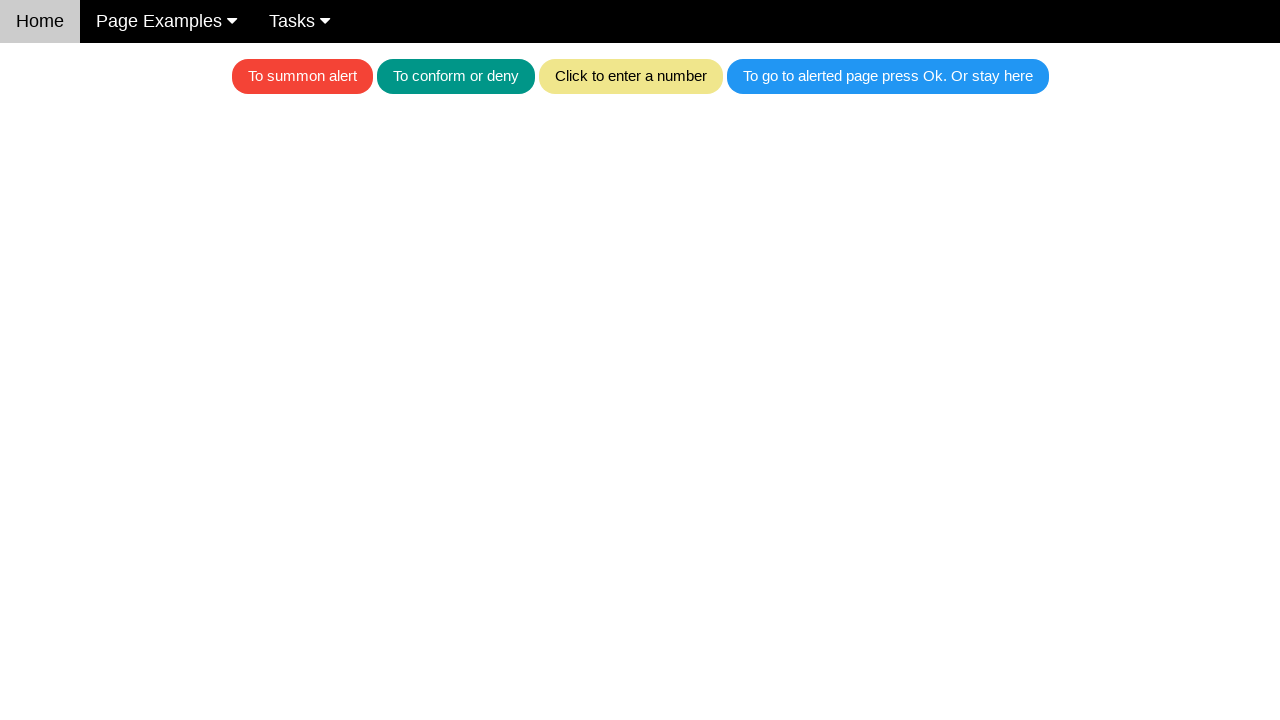

Clicked khaki button to trigger prompt dialog at (630, 76) on .w3-khaki
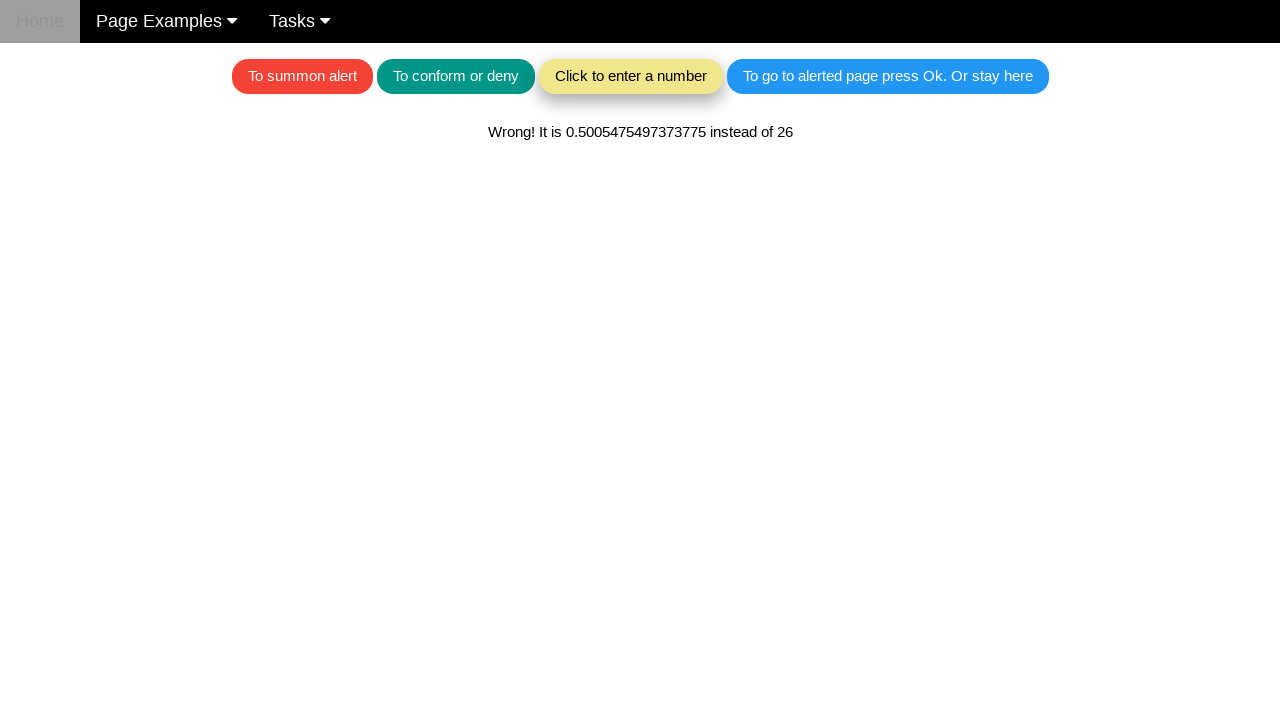

Waited for text element with ID 'textForAlerts' to appear
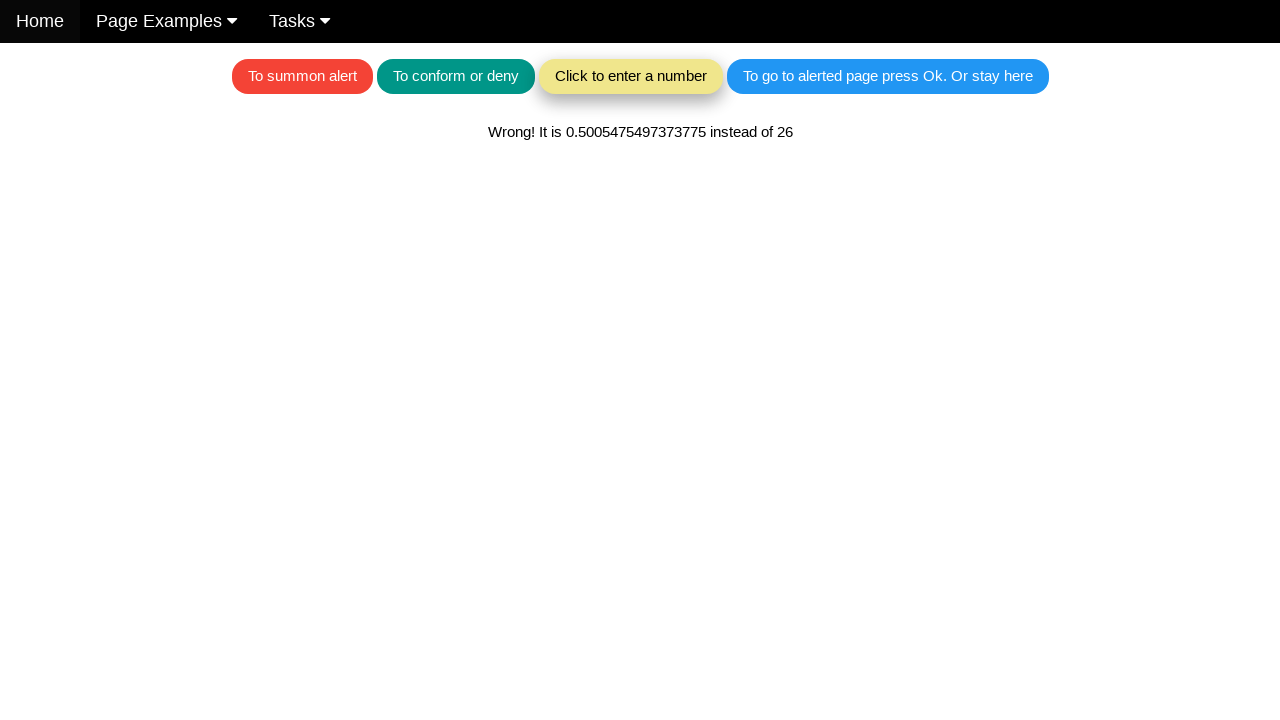

Located the text element to verify result
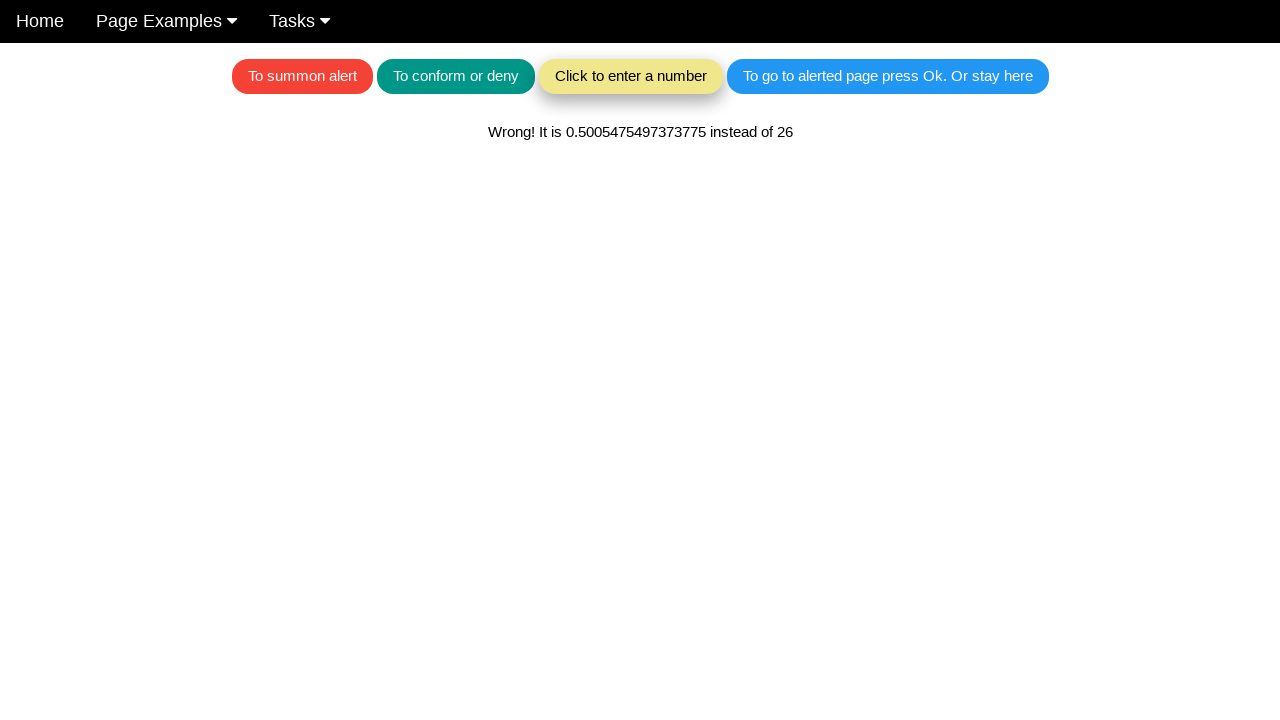

Verified that '26' is present in the result text
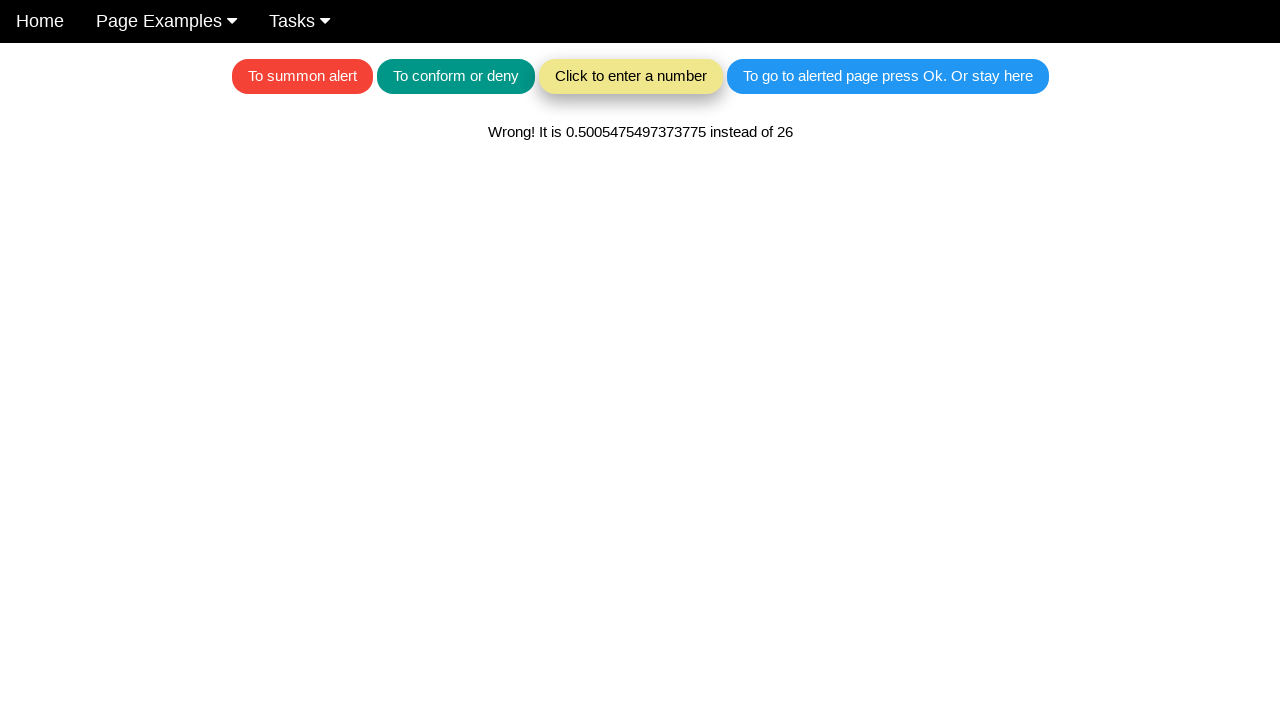

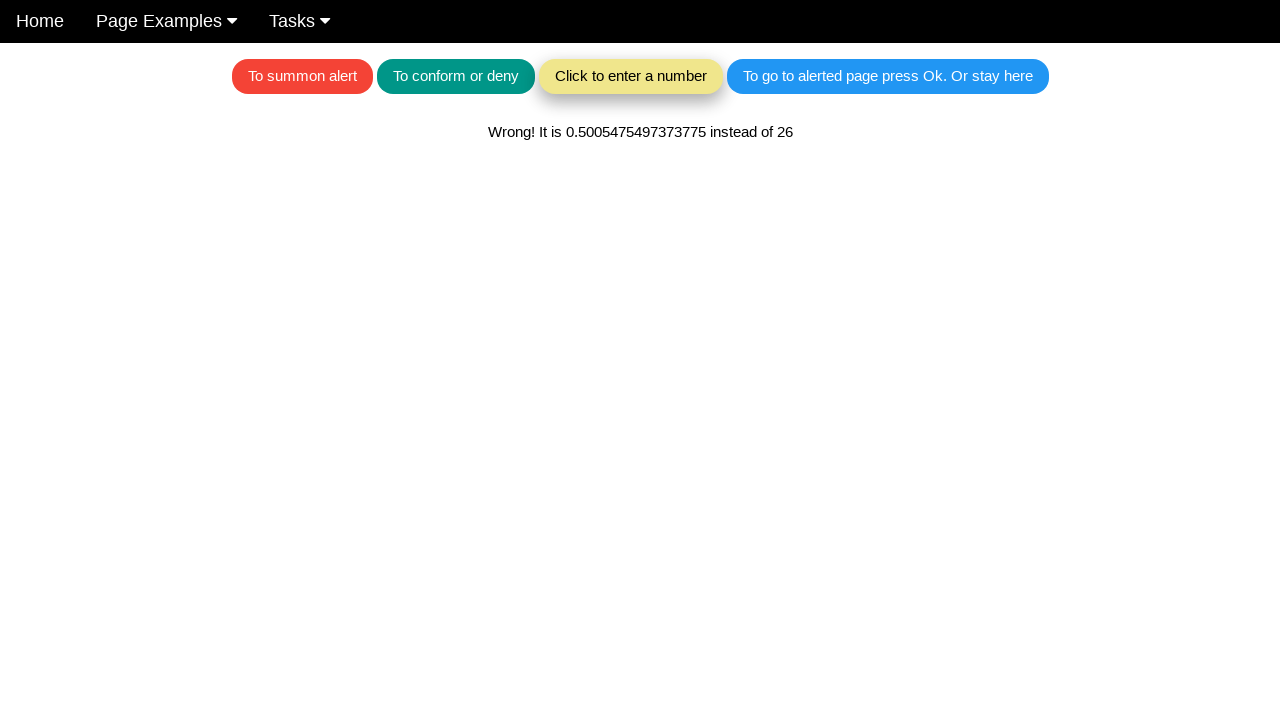